Tests form filling by entering full name, email, current address, and permanent address into a text box form

Starting URL: https://demoqa.com/text-box

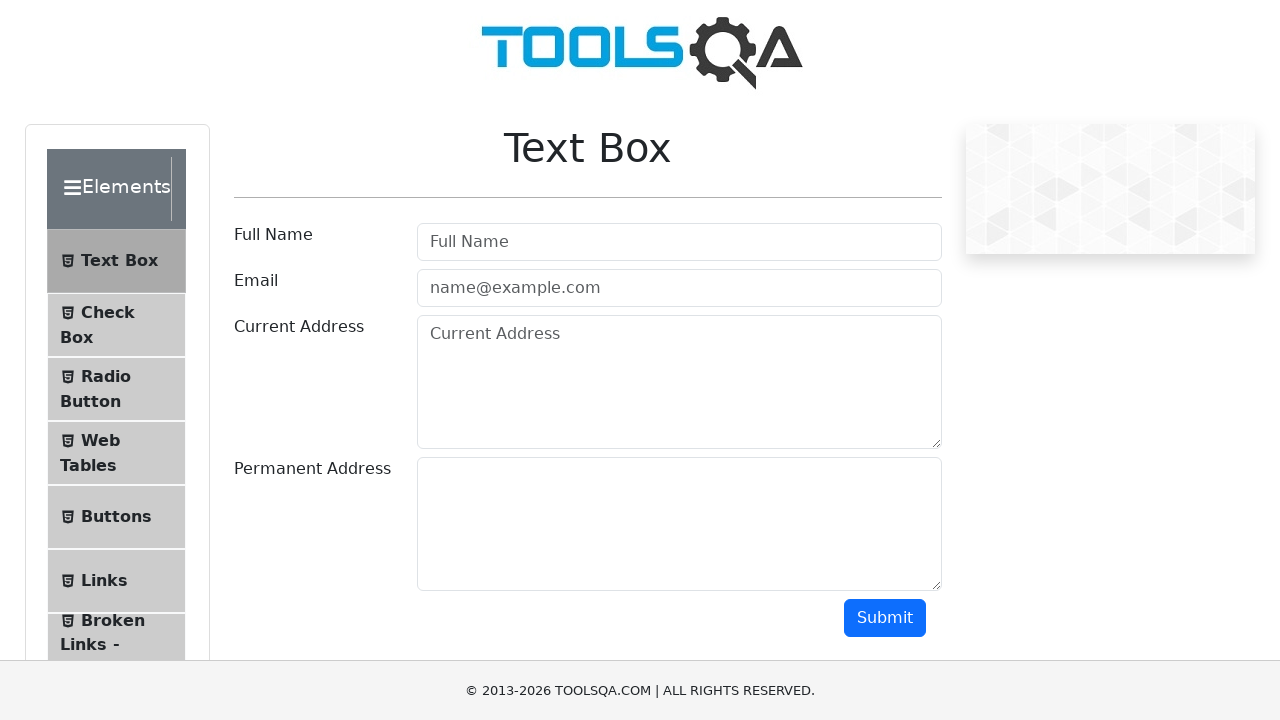

Filled full name field with 'Nguyen Thi Mai Dung' on #userName
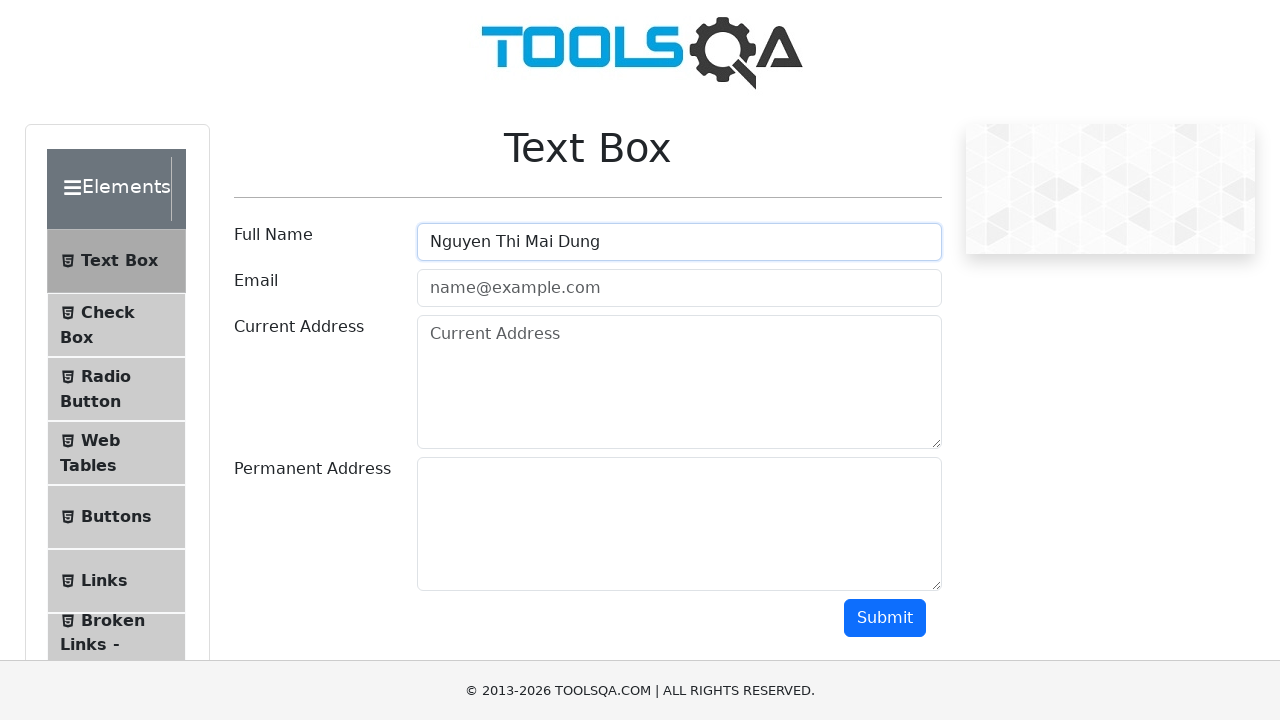

Filled email field with 'maidung@gmail.com' on #userEmail
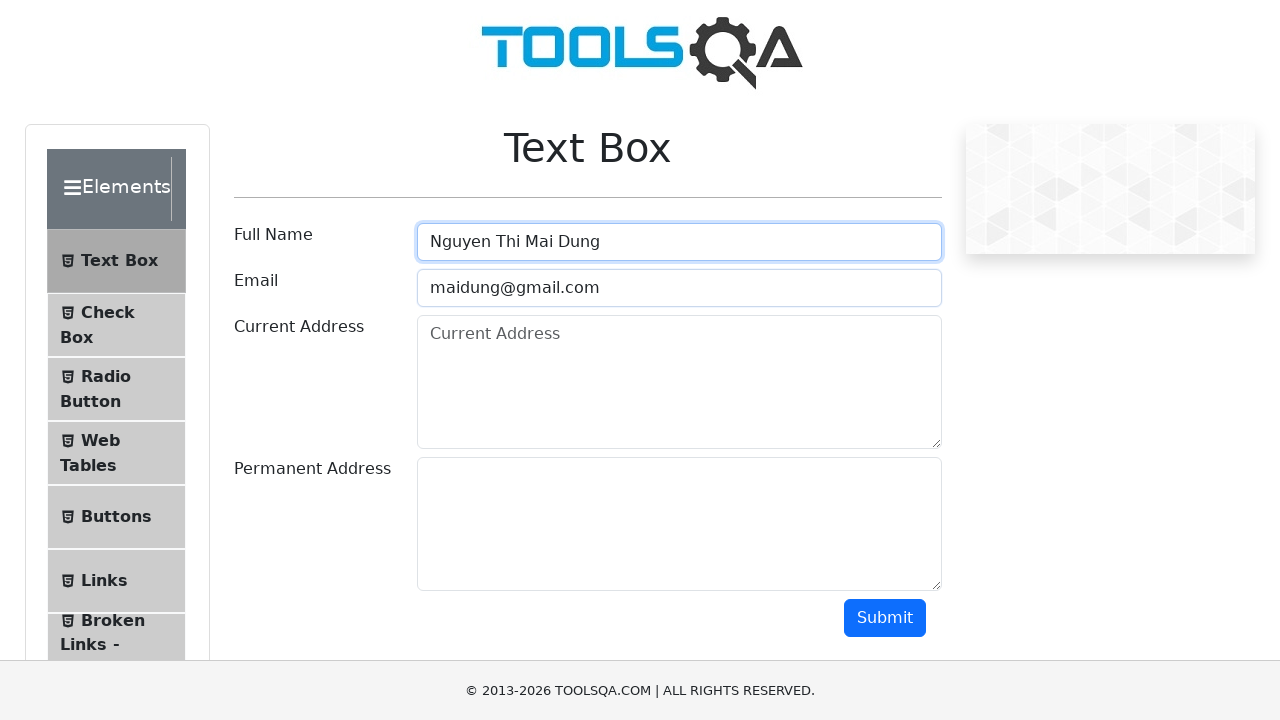

Filled current address field with 'Tran Cung' on #currentAddress
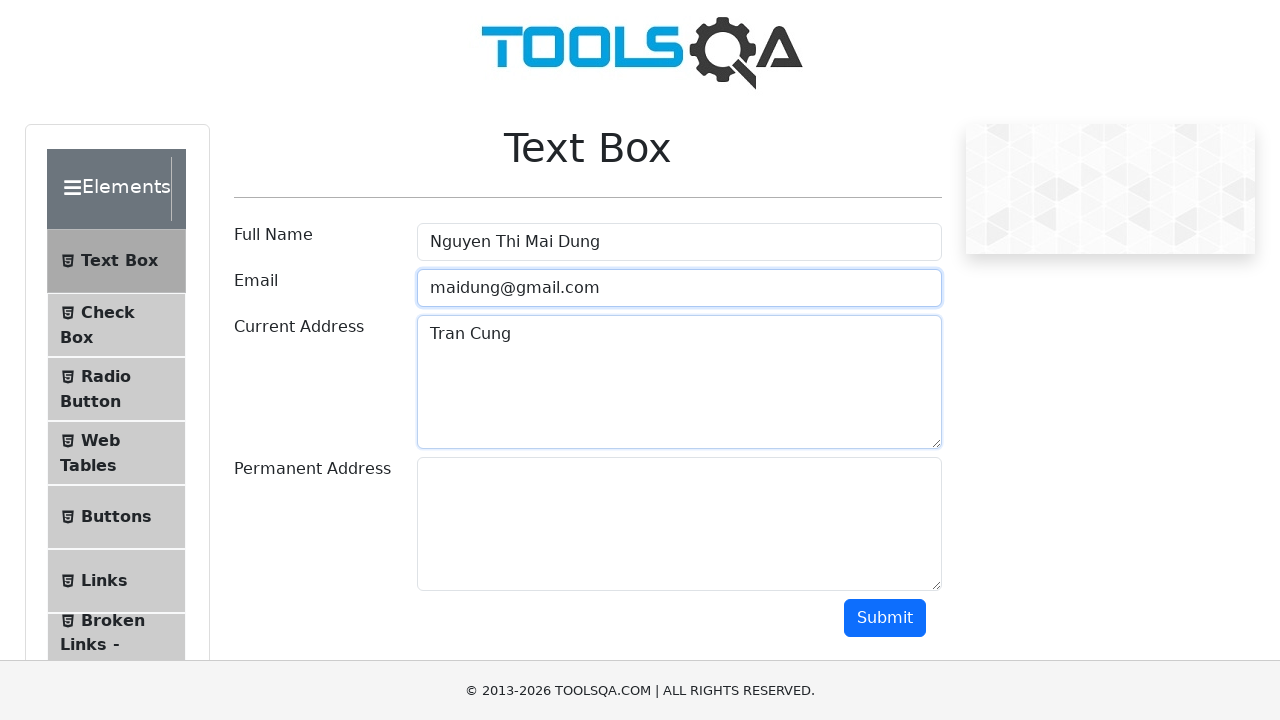

Filled permanent address field with 'Vinh Phuc' on #permanentAddress
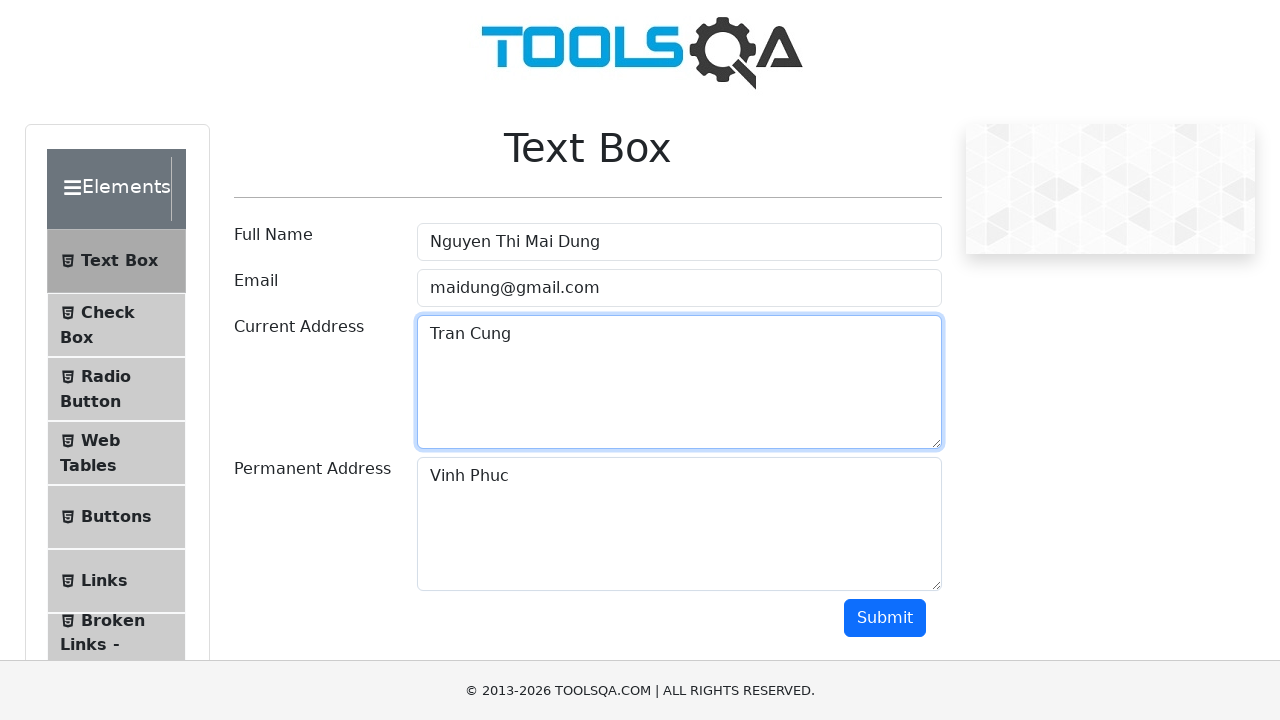

Verified full name field contains correct value
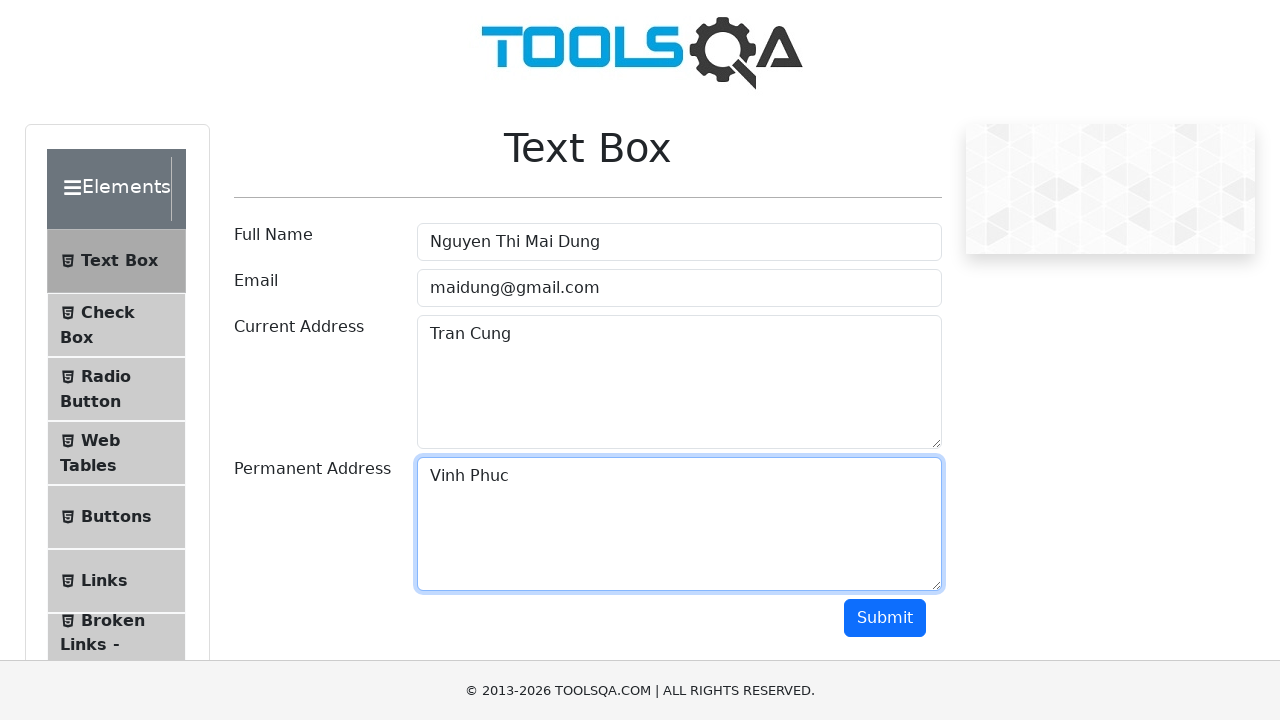

Verified email field contains correct value
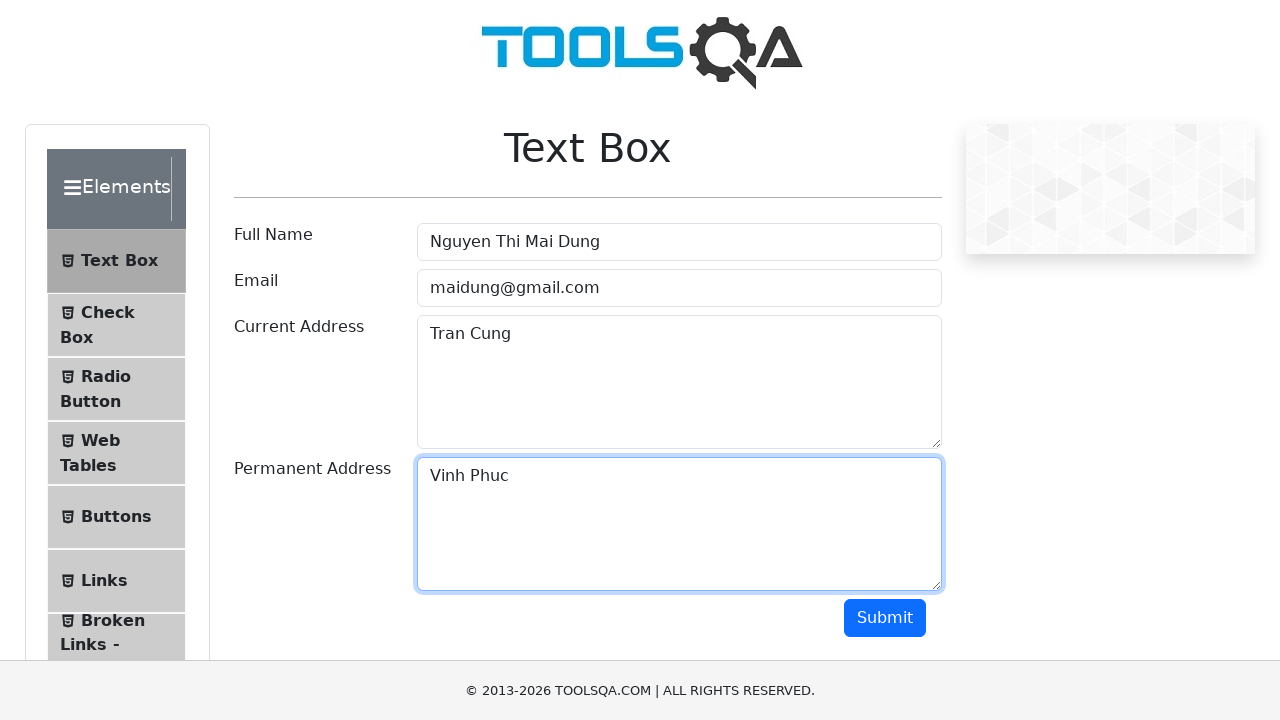

Verified current address field contains correct value
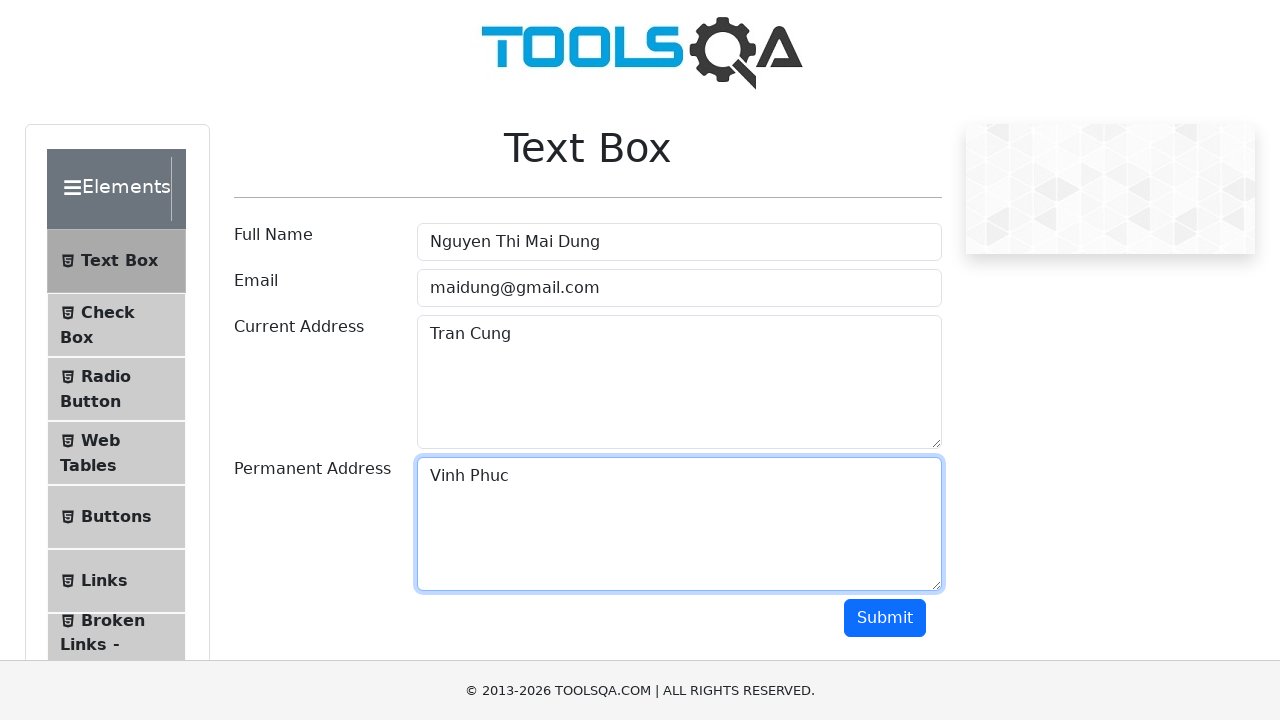

Verified permanent address field contains correct value
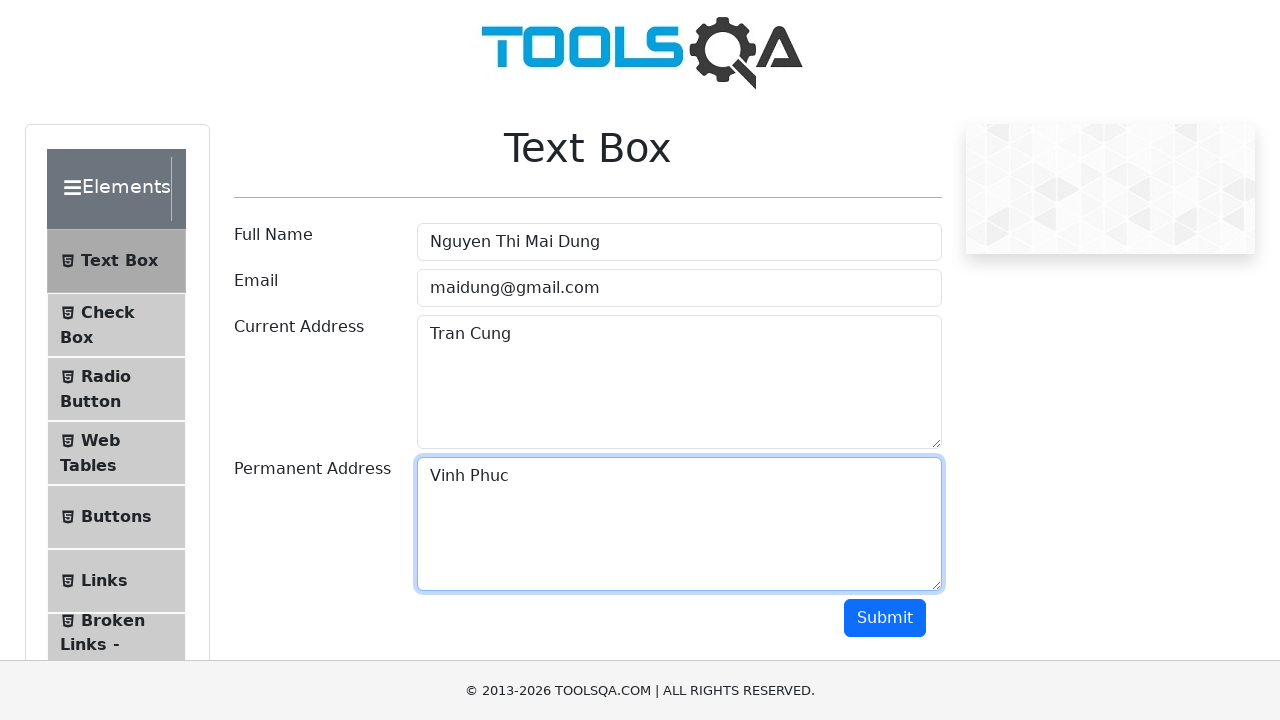

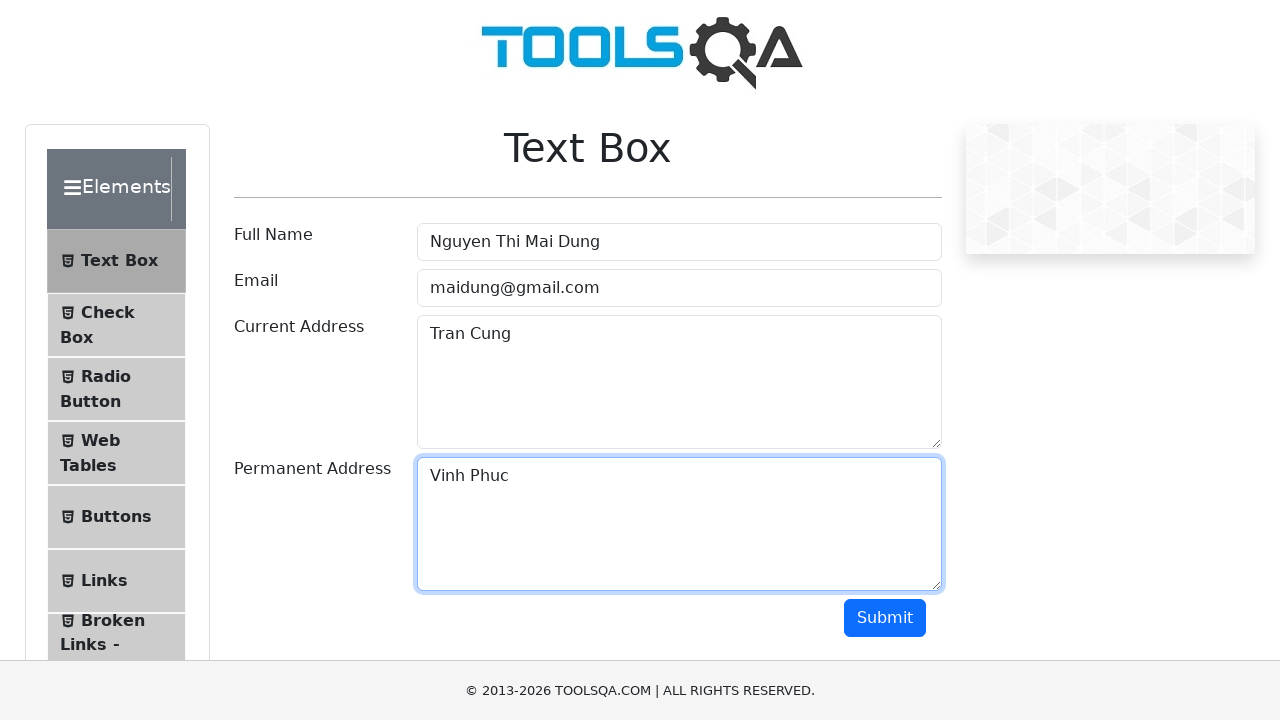